Navigates to the Freelancer Brazil website and maximizes the browser window

Starting URL: https://freelancer.com.br/

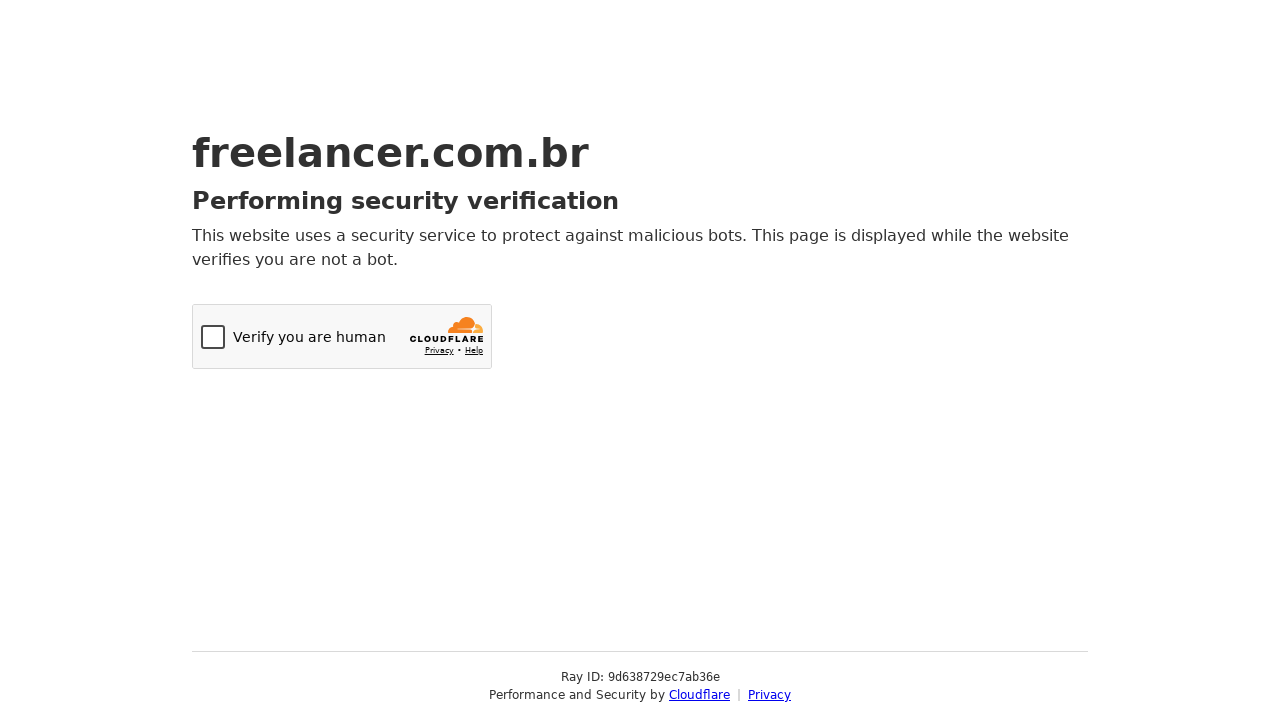

Set viewport size to 1920x1080 (maximized)
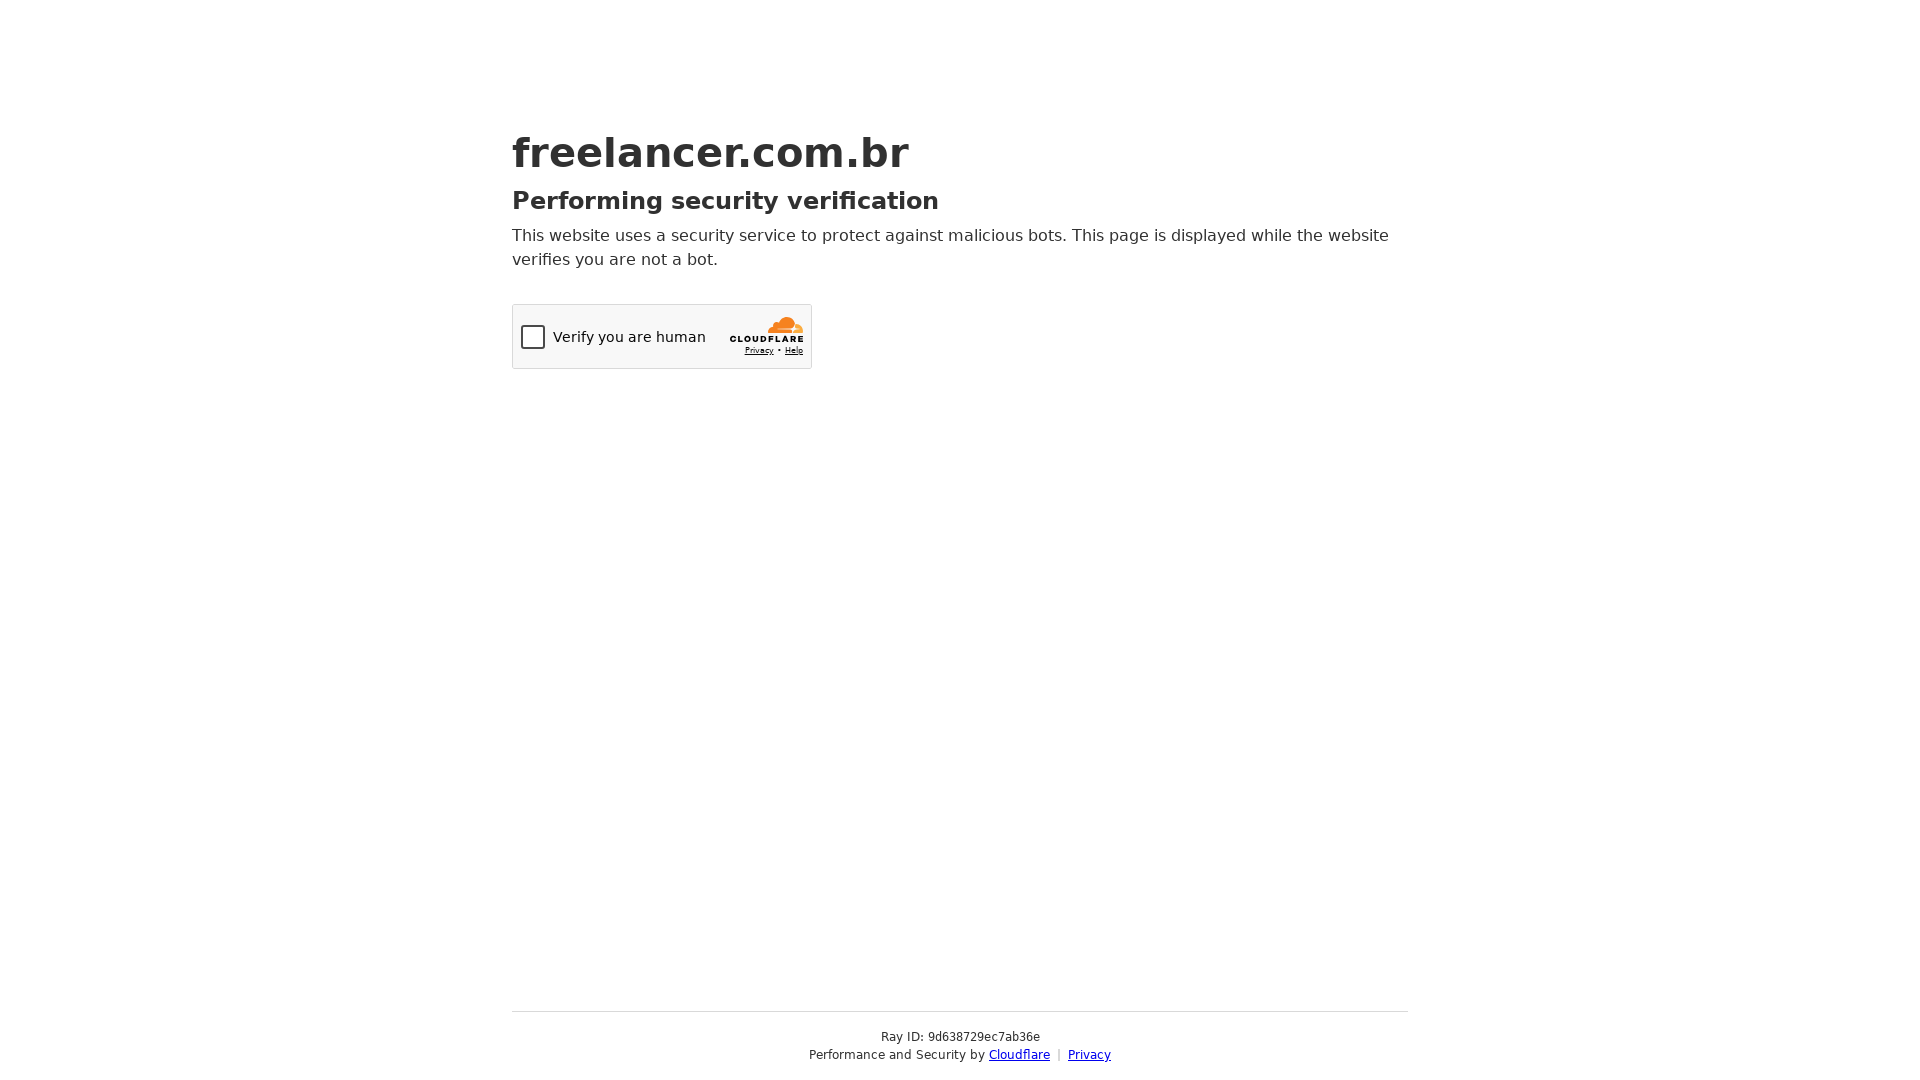

Navigated to Freelancer Brazil website
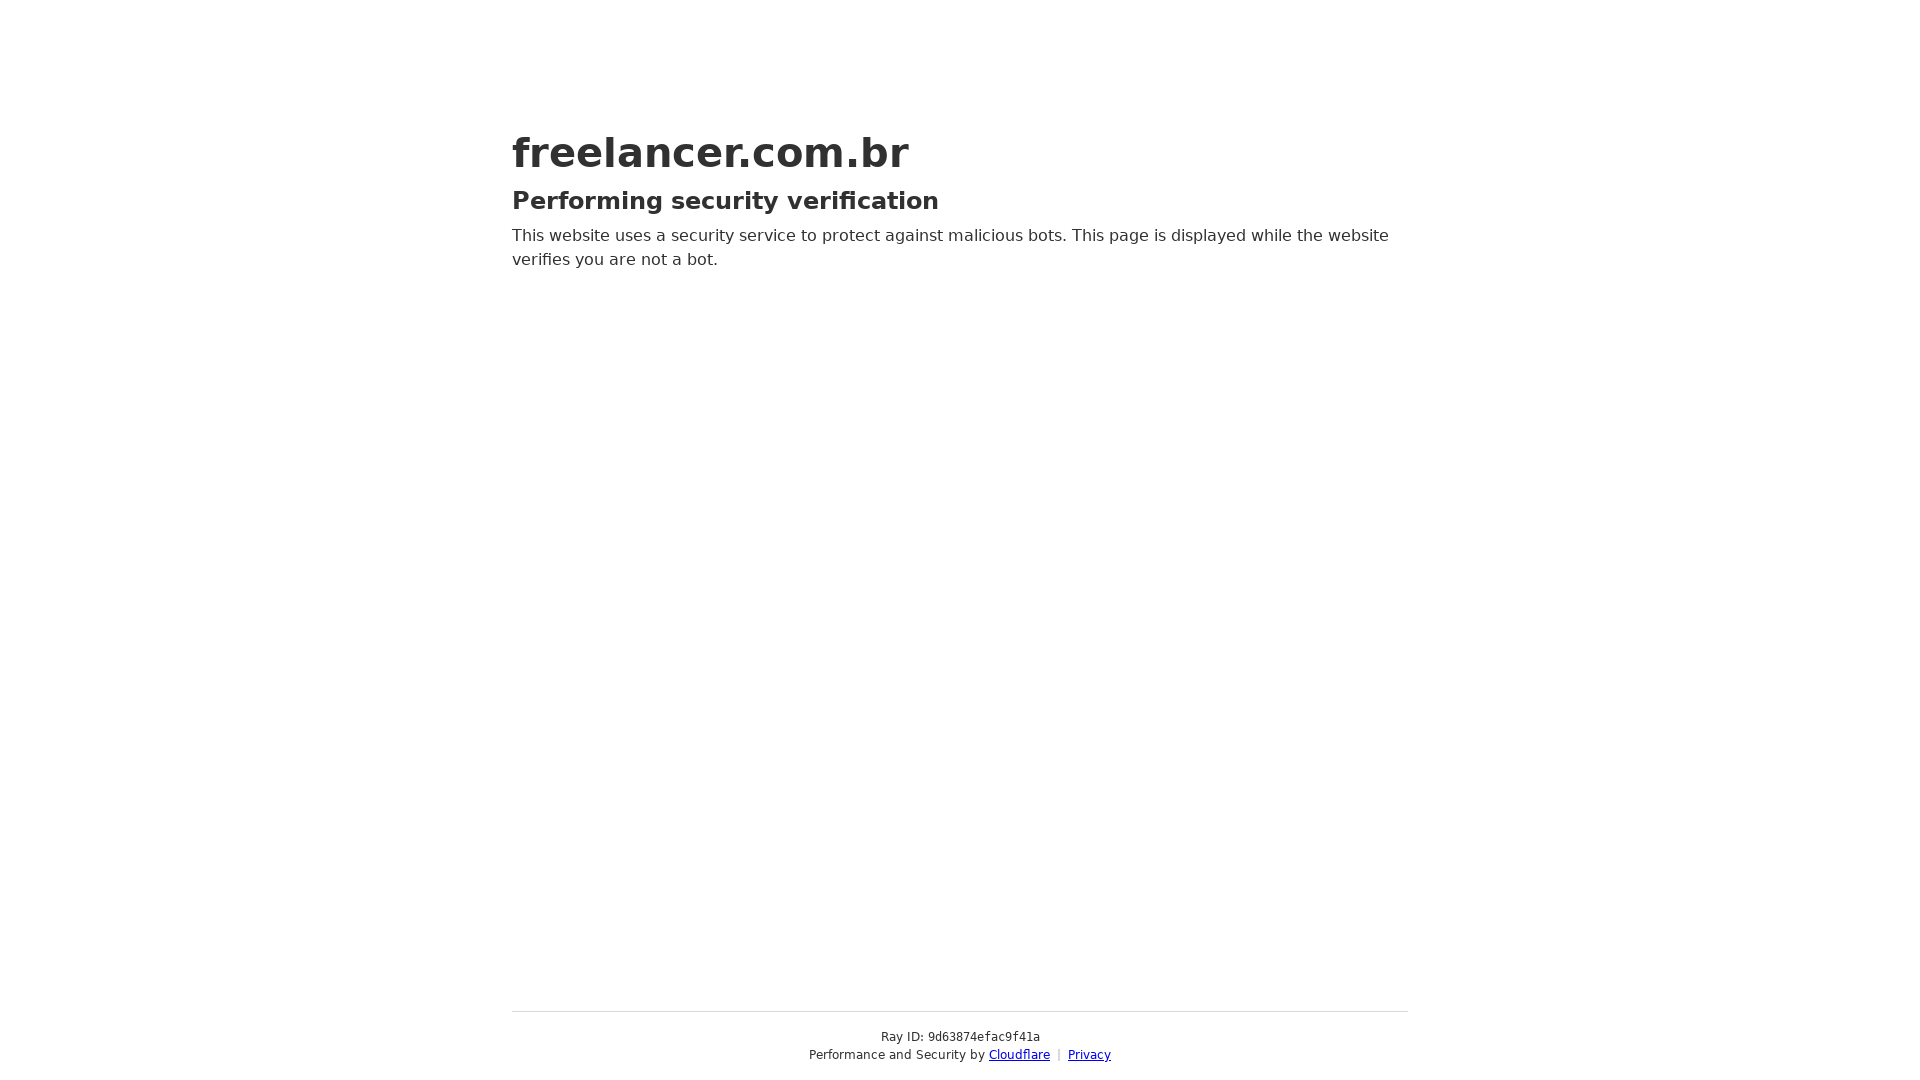

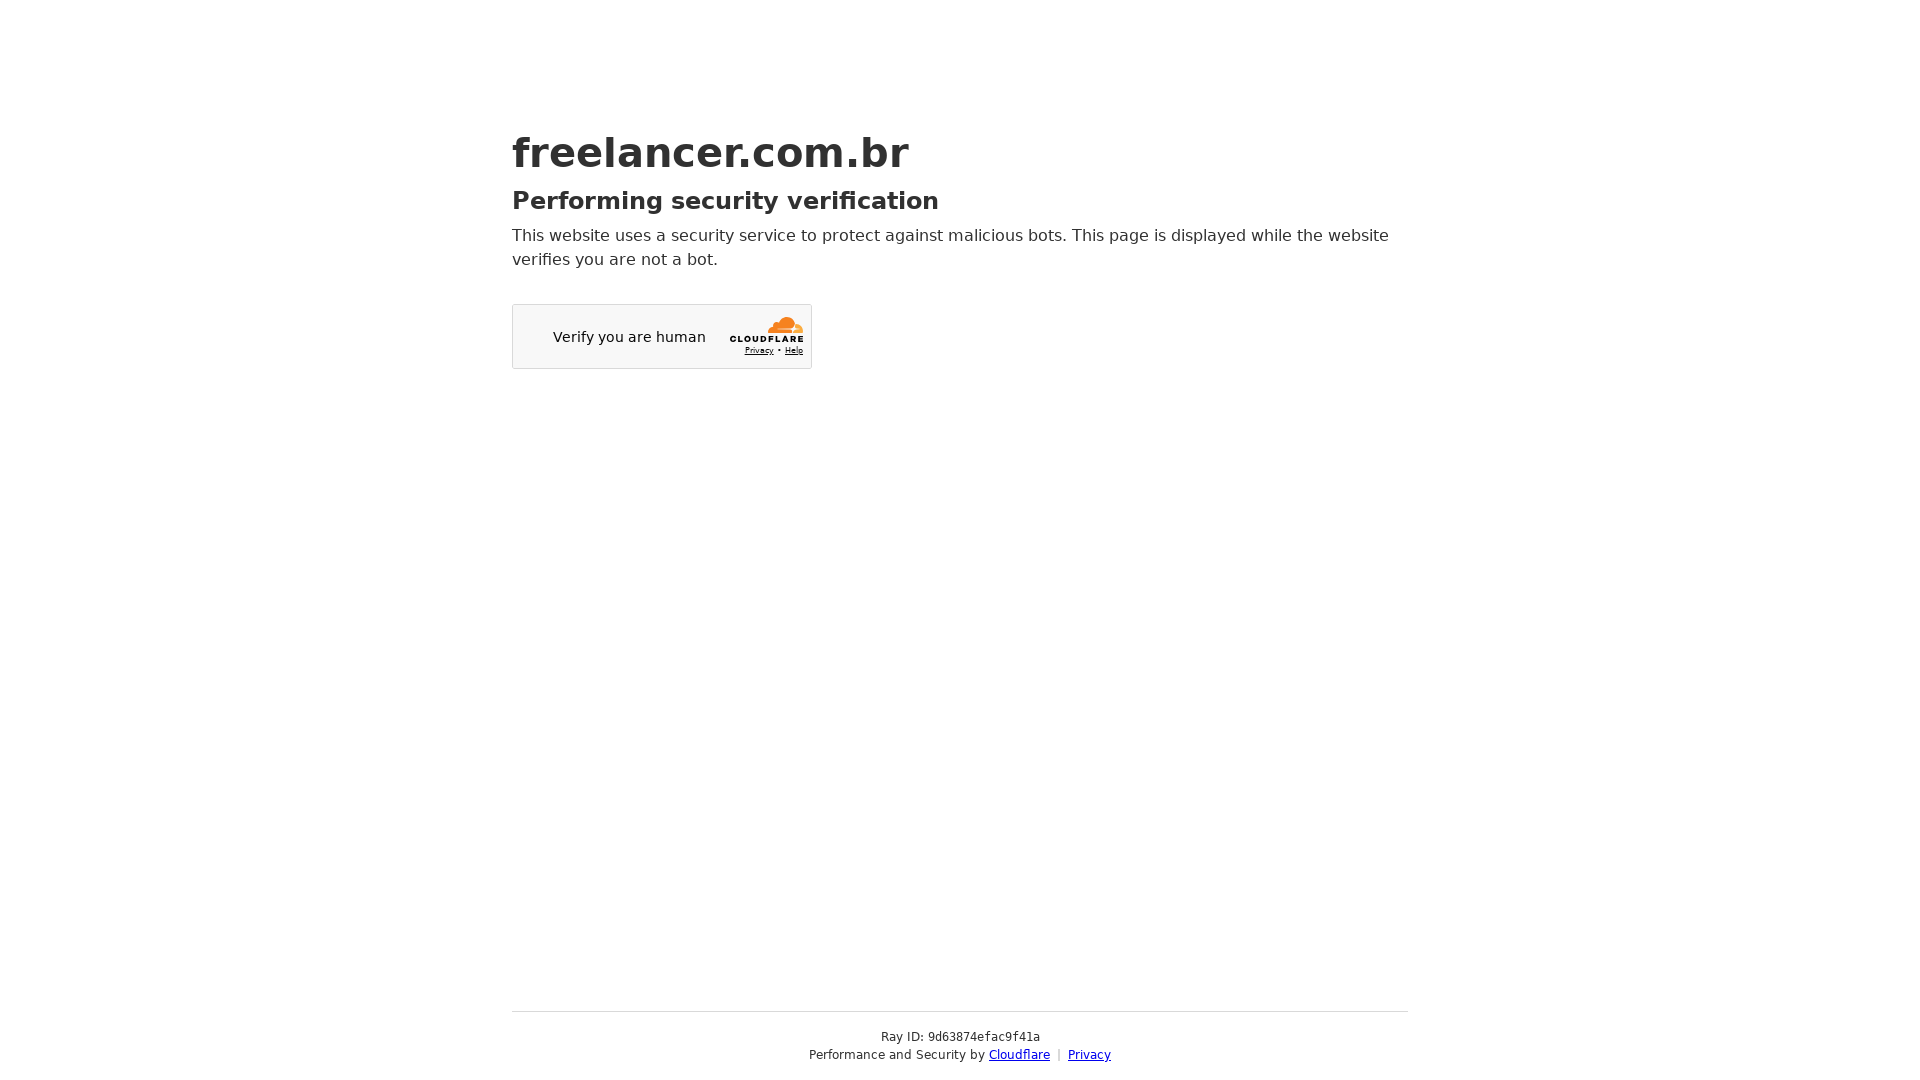